Tests nested frames navigation by clicking on "Nested Frames" link and switching between frames to access content in the middle frame

Starting URL: https://the-internet.herokuapp.com

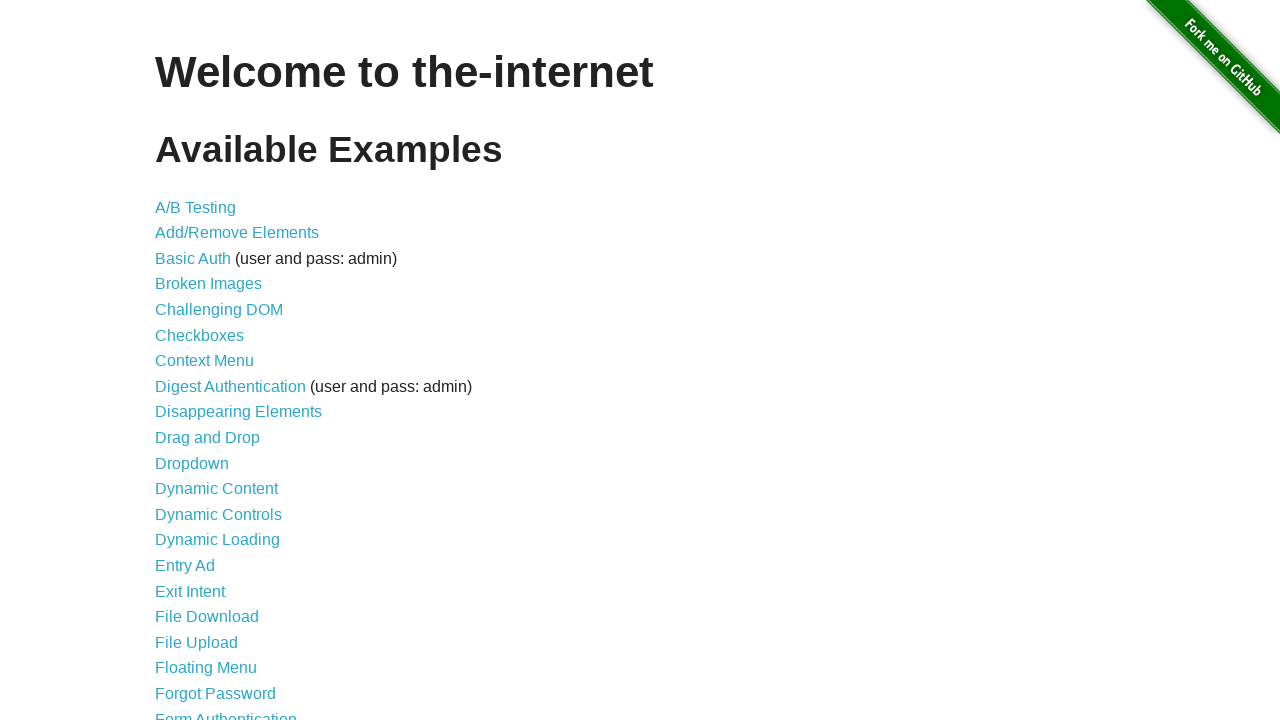

Clicked on 'Nested Frames' link at (210, 395) on text=Nested Frames
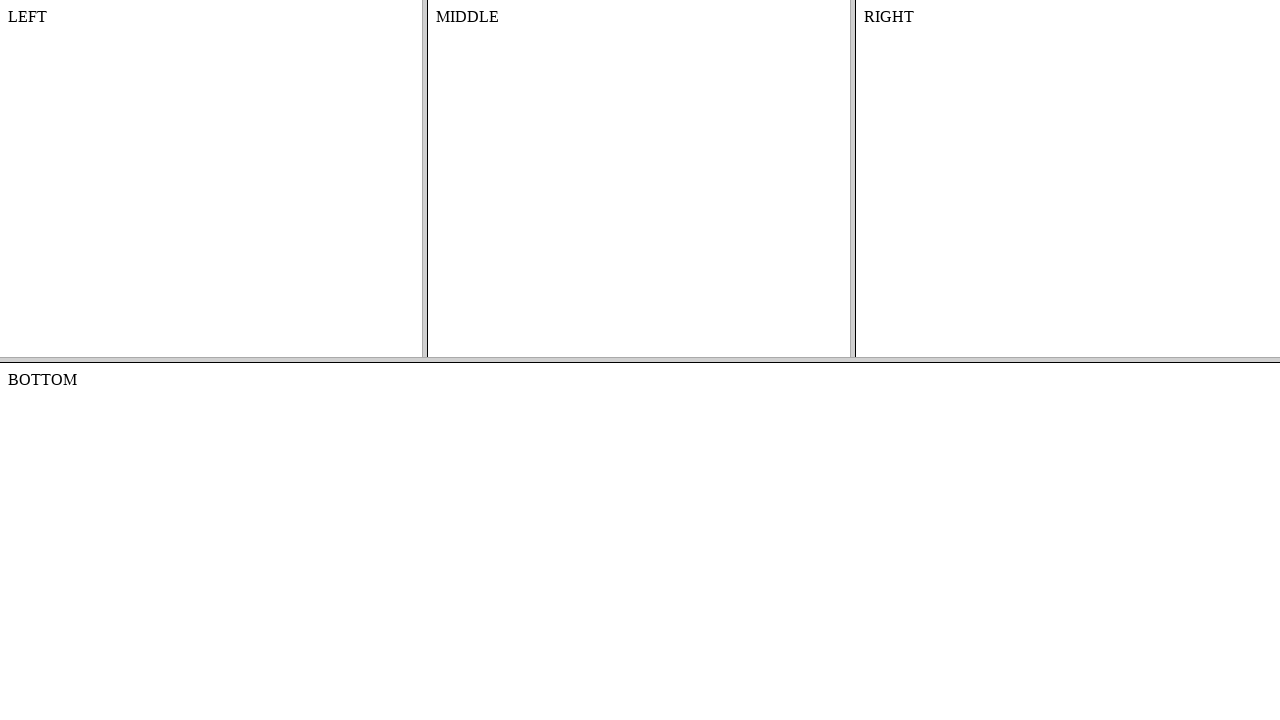

Located the top frame
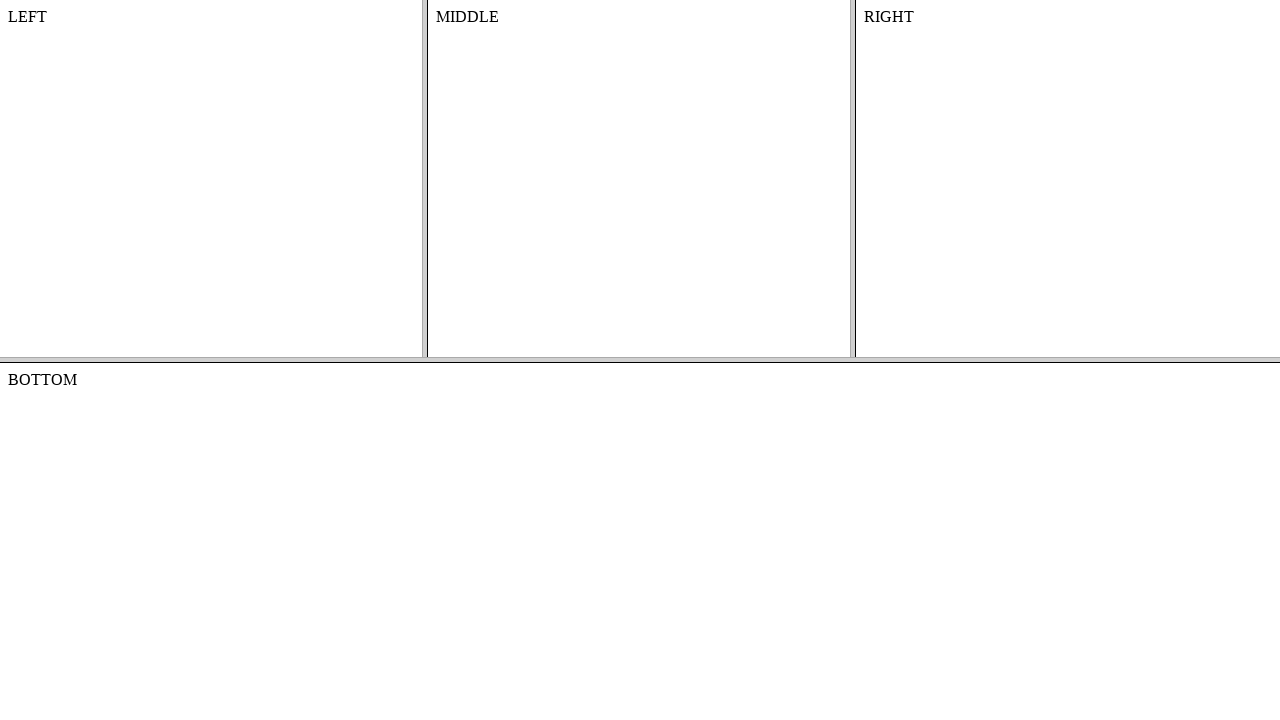

Located the middle frame within the top frame
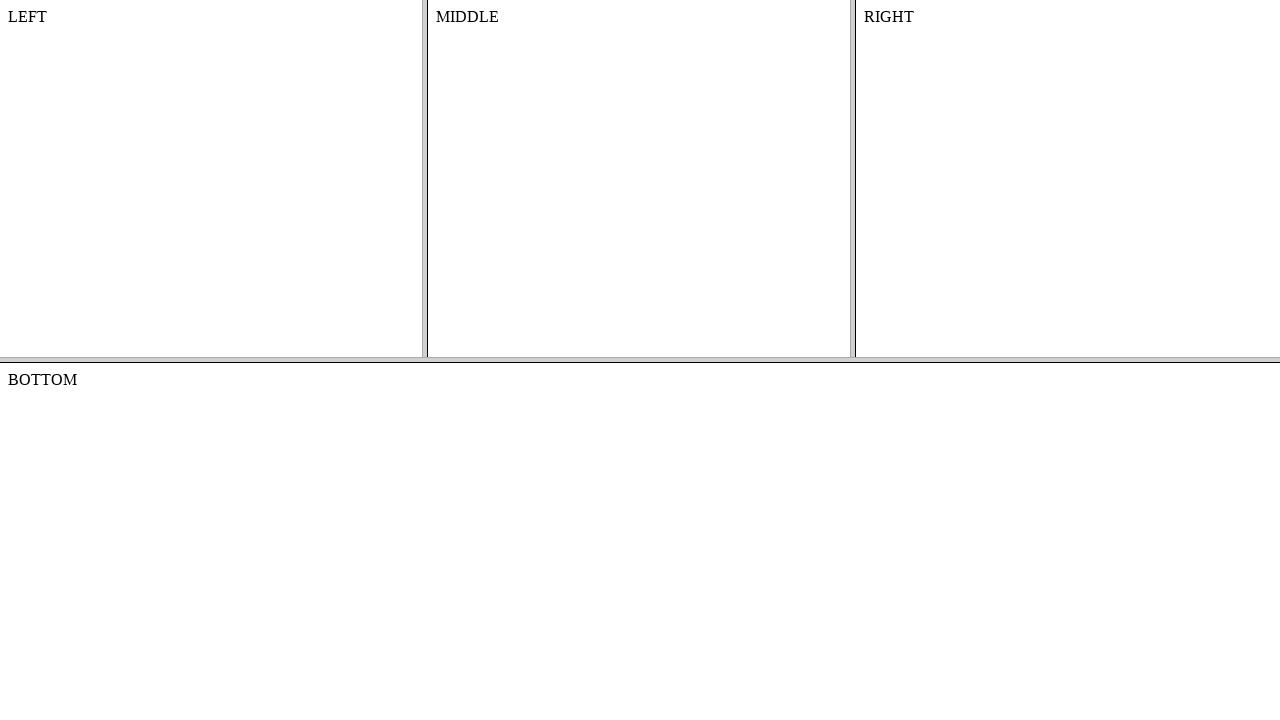

Verified content in the middle frame is accessible
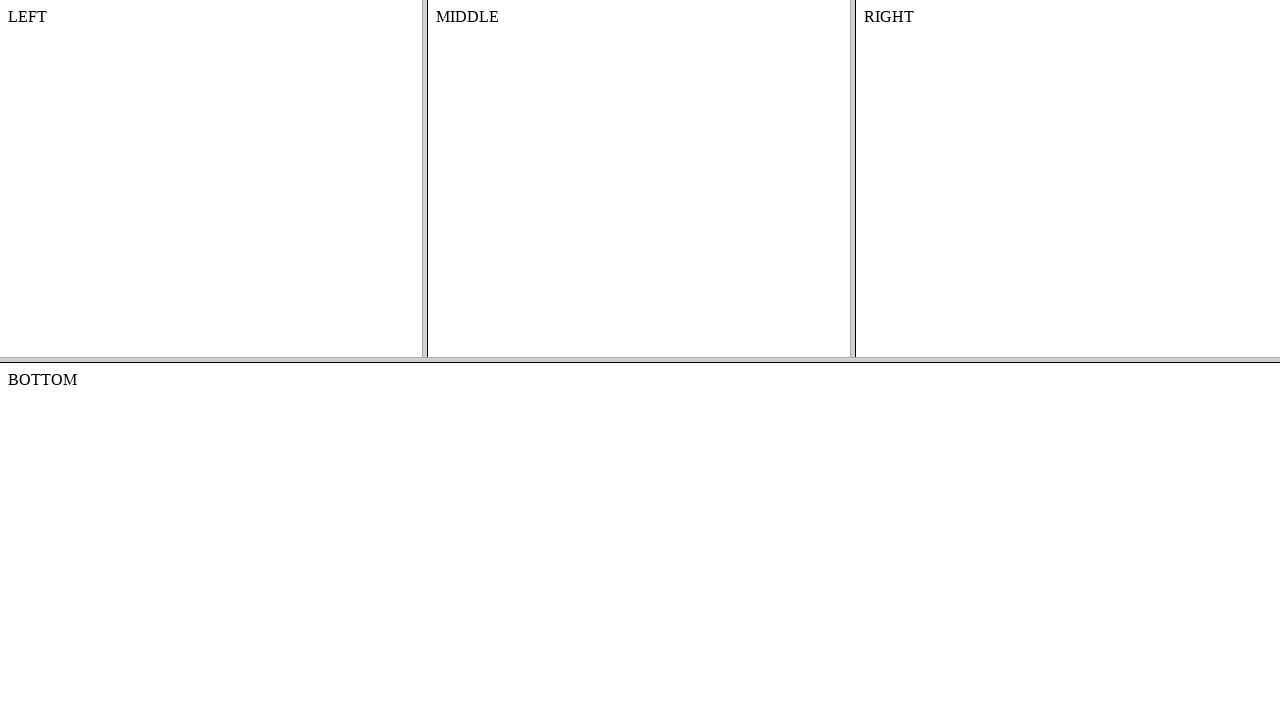

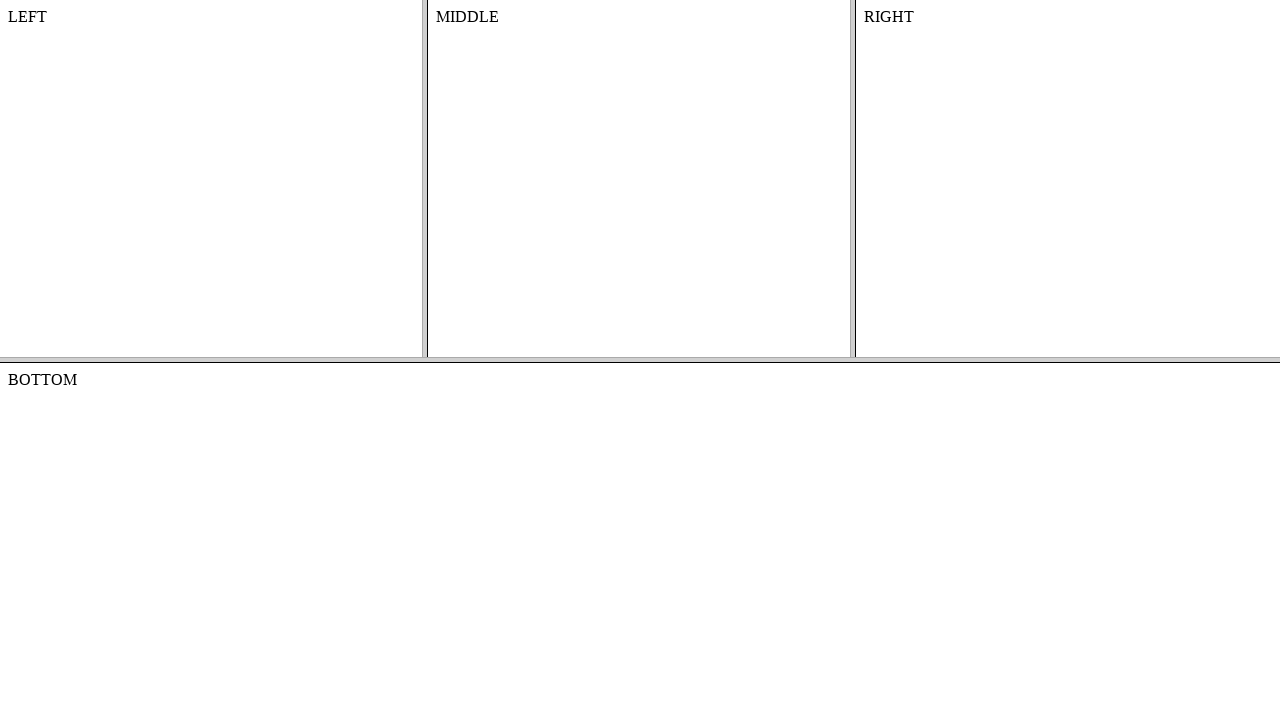